Navigates to SpiceJet website, finds all radio buttons, and clicks on the third visible radio button

Starting URL: https://www.spicejet.com/

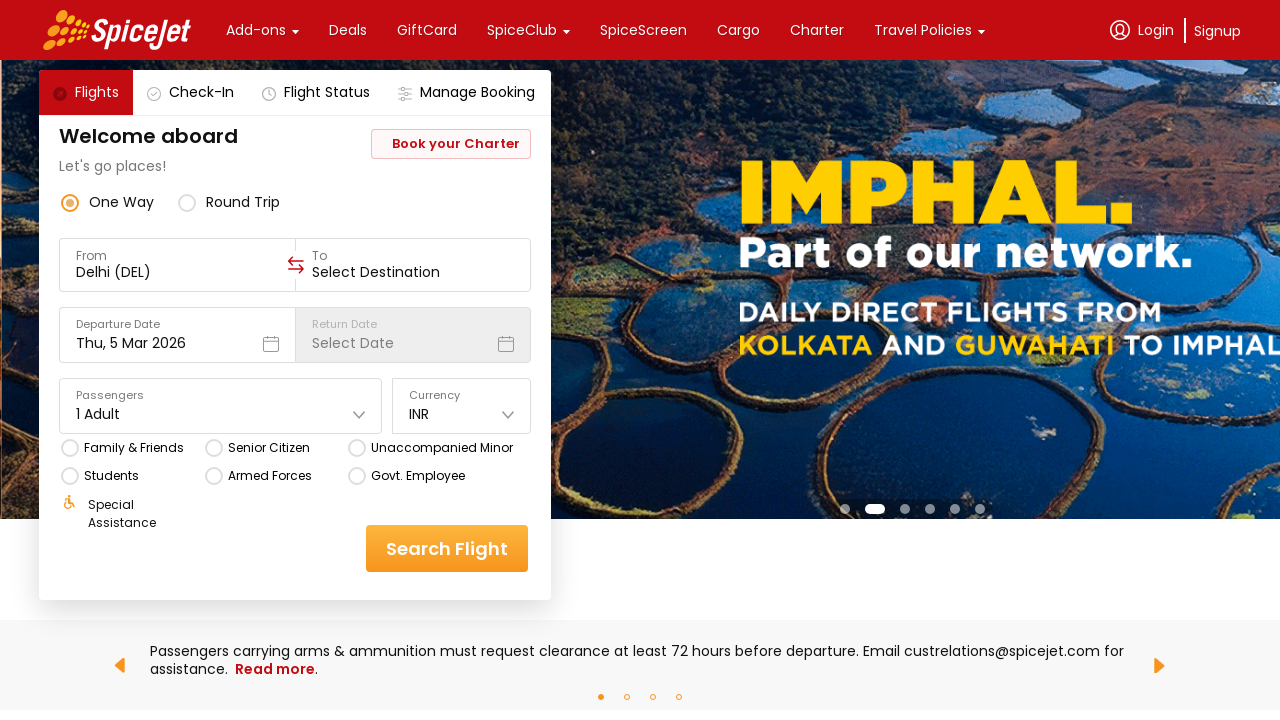

Waited 10 seconds for SpiceJet page to fully load
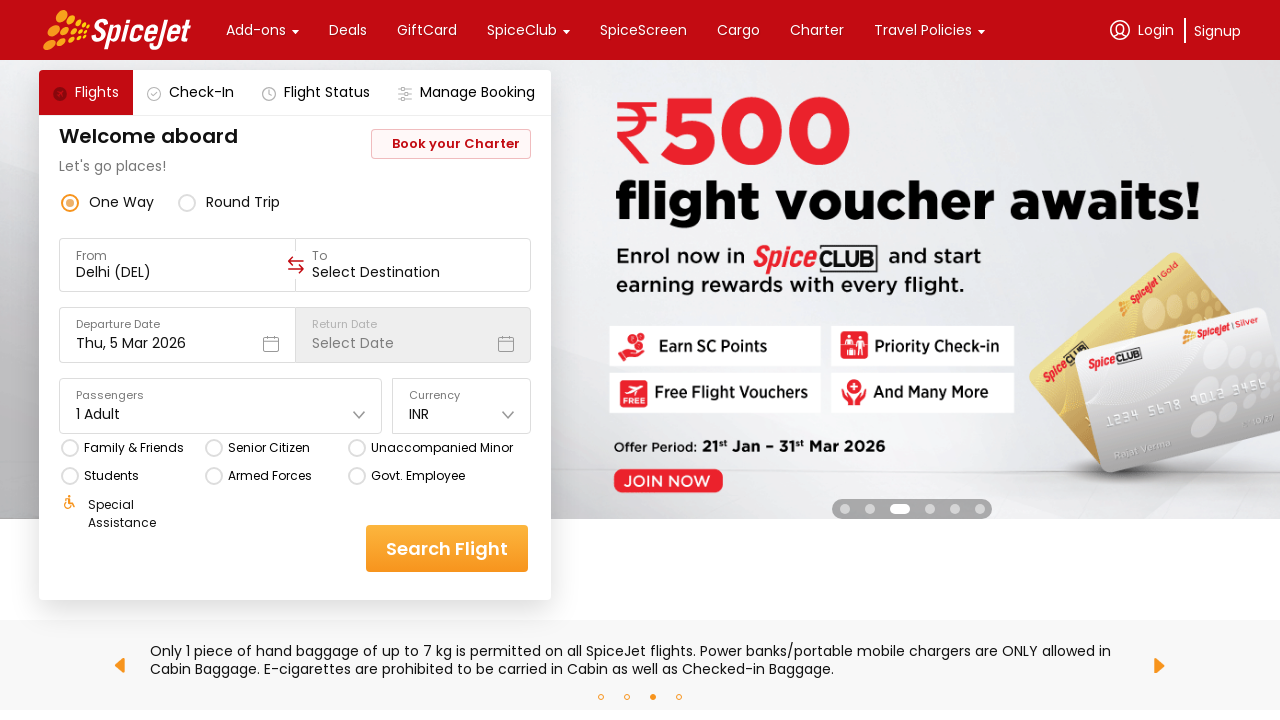

Located all radio button elements on the page
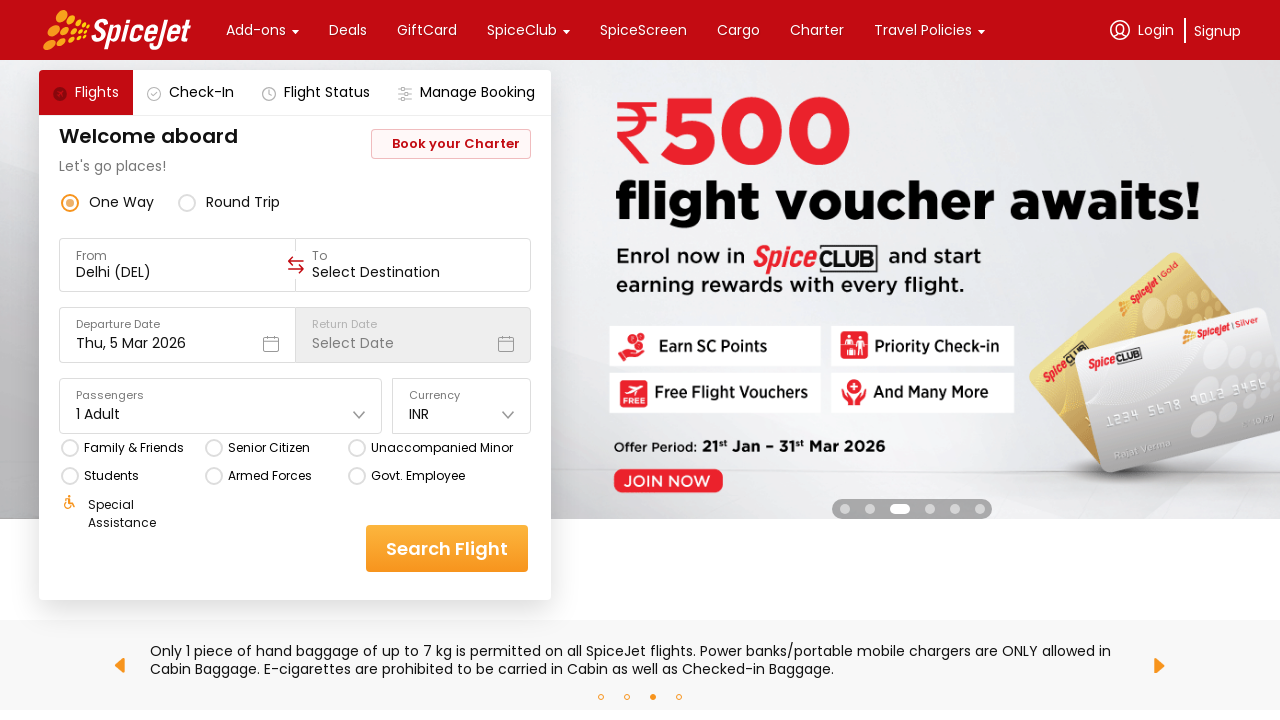

Filtered radio buttons and found 0 visible radio buttons
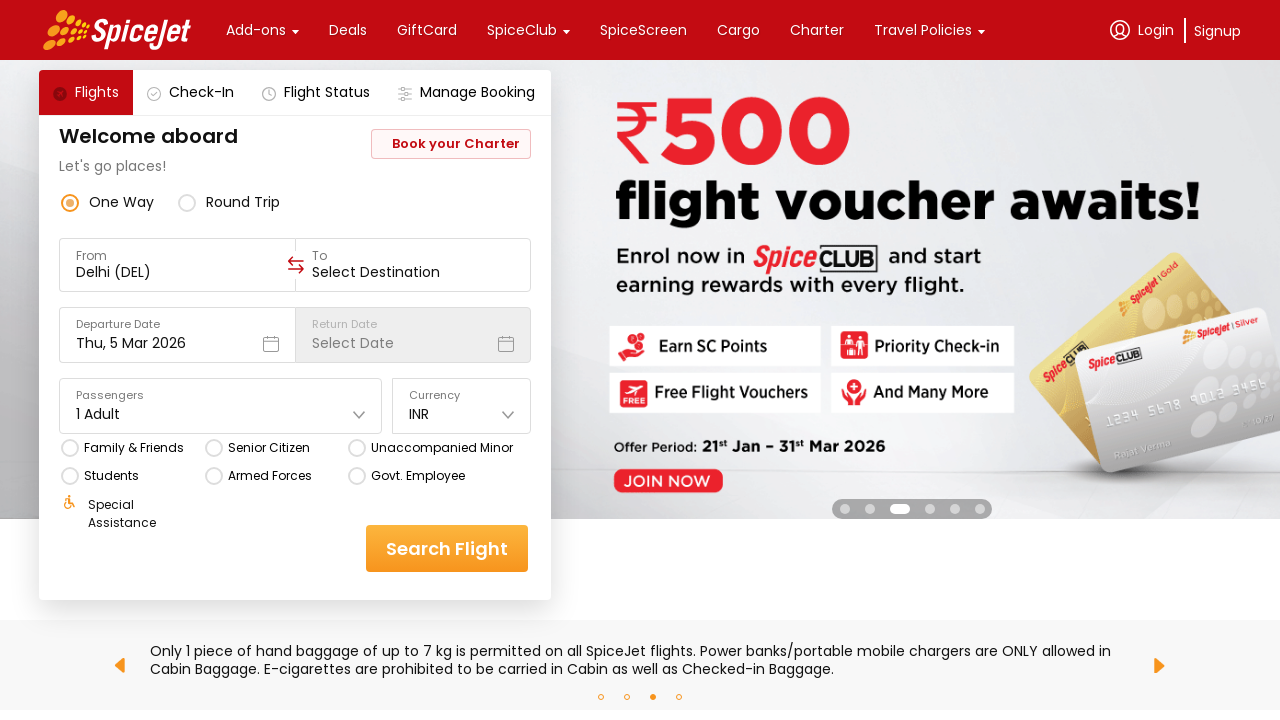

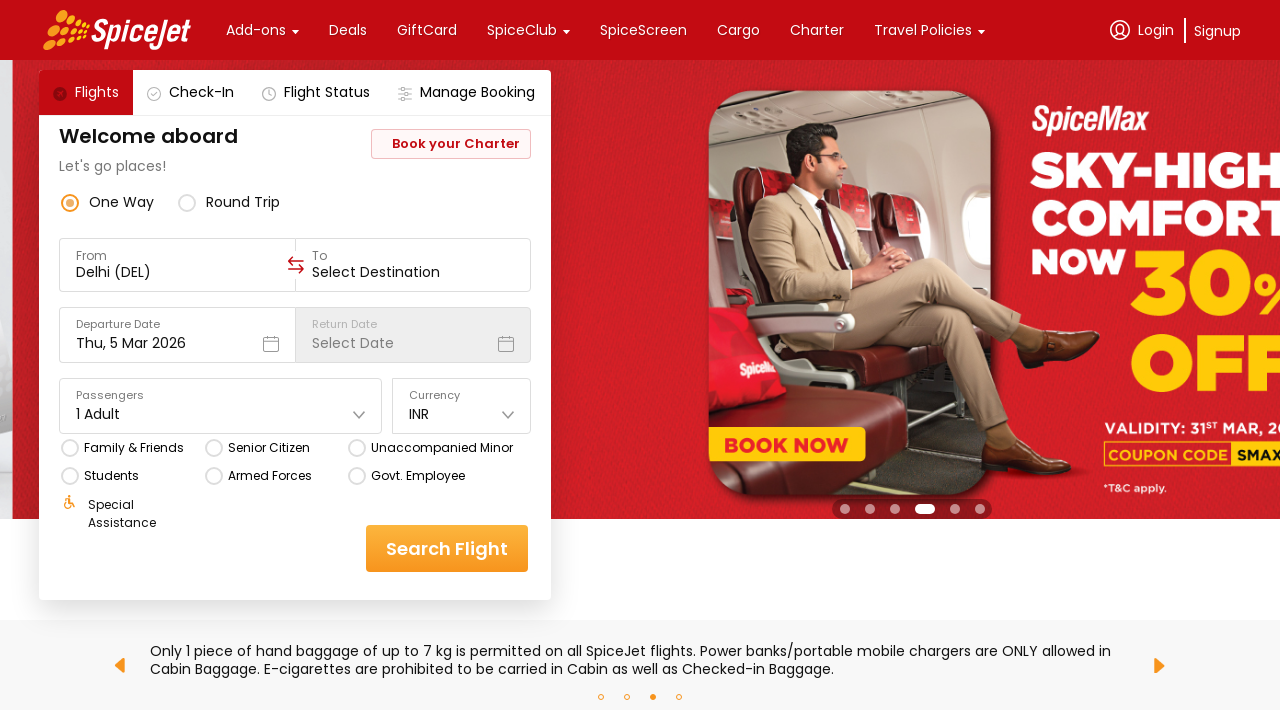